Tests handling browser alerts by clicking a button that triggers an alert and then accepting/dismissing the alert dialog

Starting URL: https://formy-project.herokuapp.com/switch-window

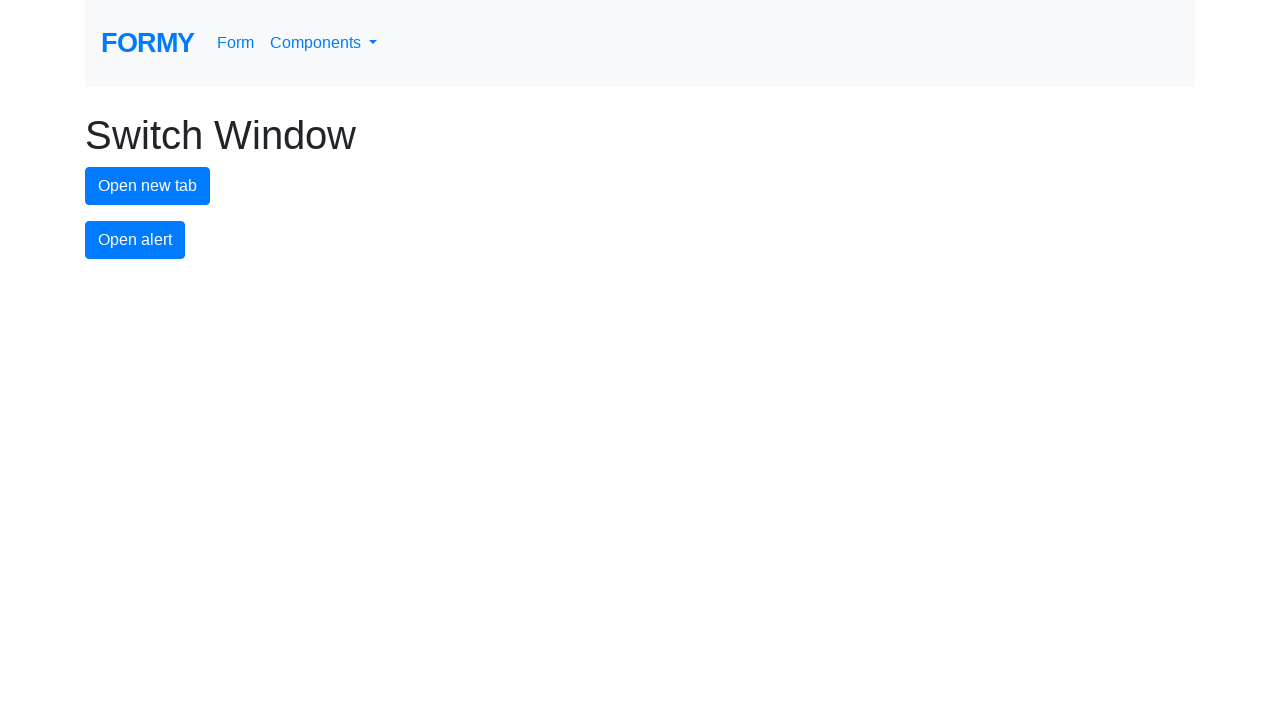

Clicked alert button to trigger browser alert at (135, 240) on #alert-button
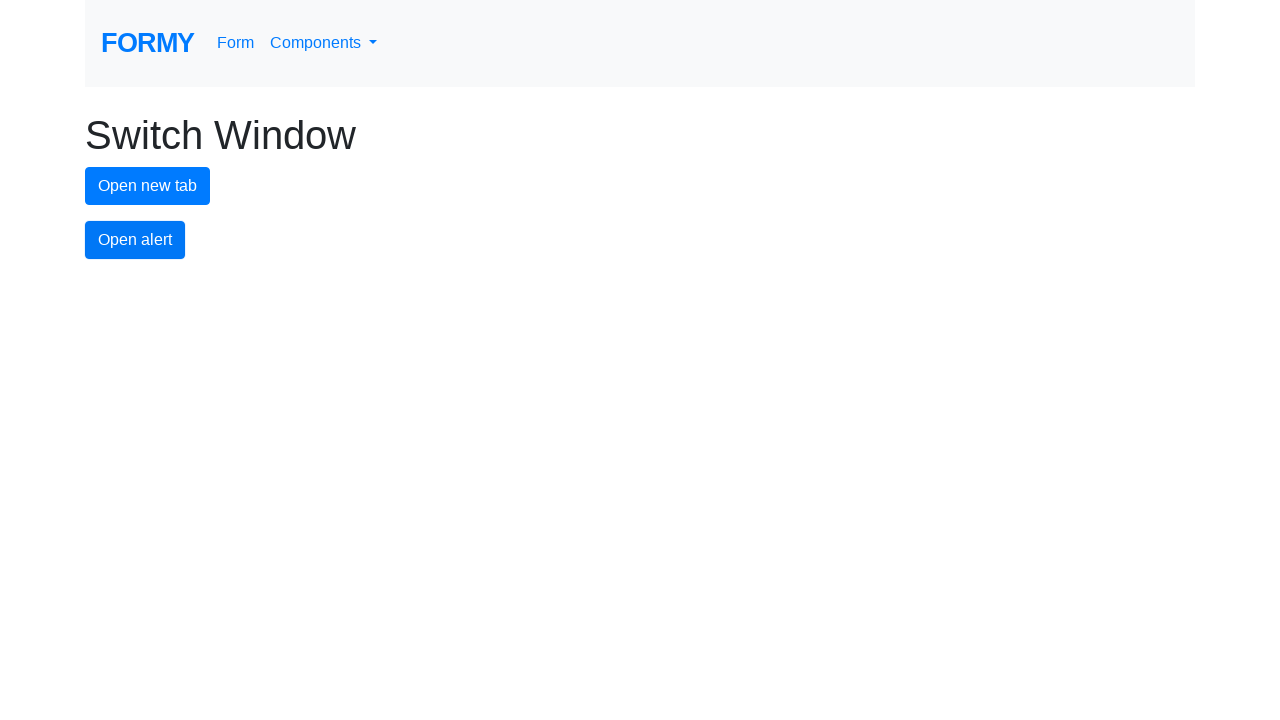

Set up dialog handler to accept alerts
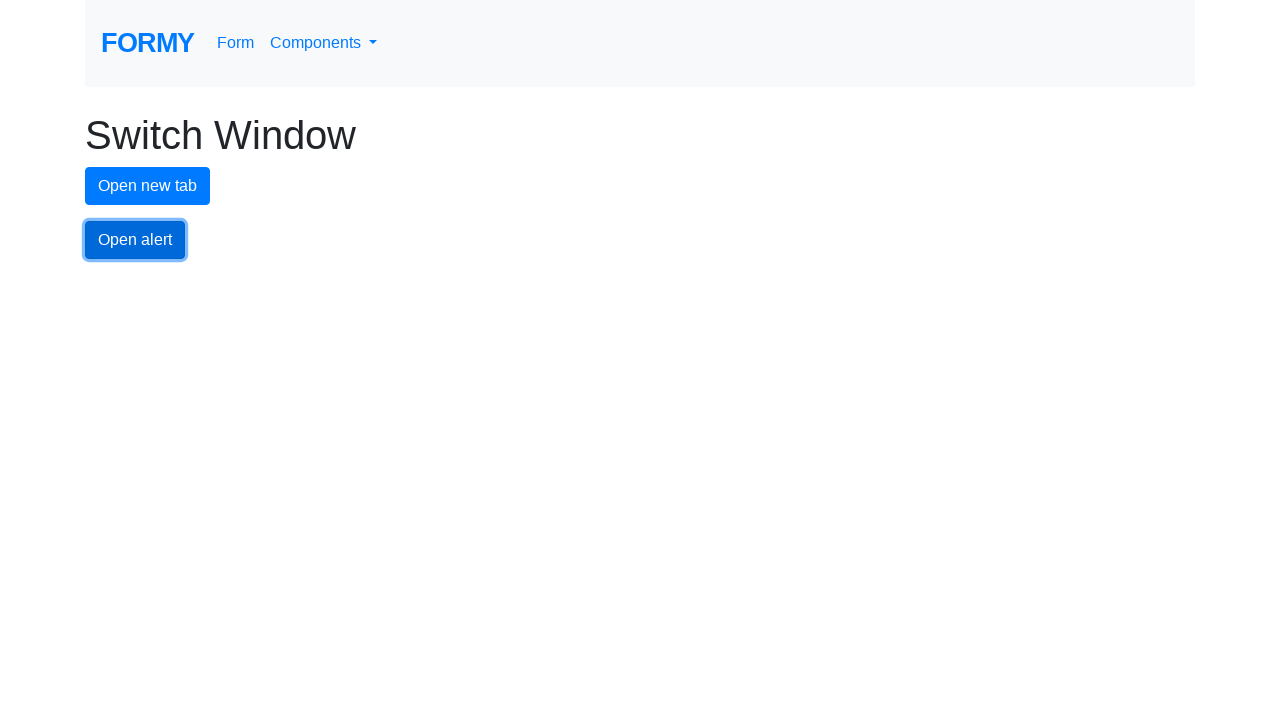

Waited for alert to be processed
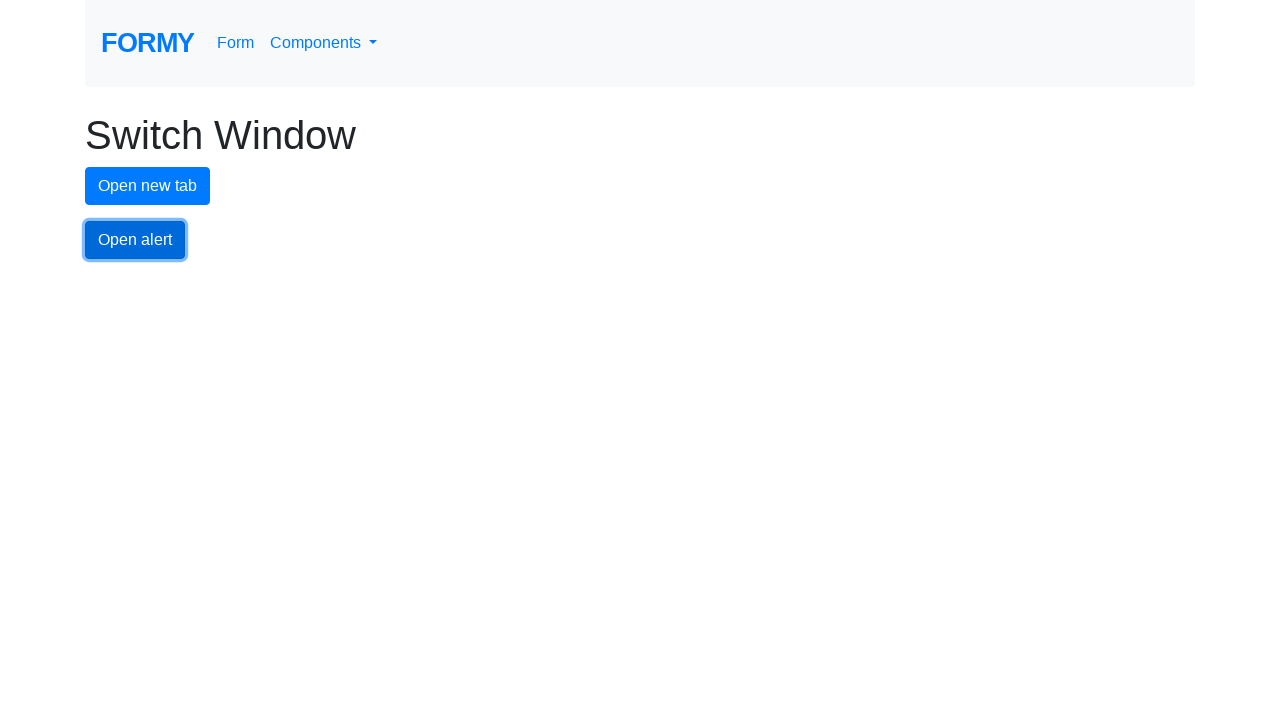

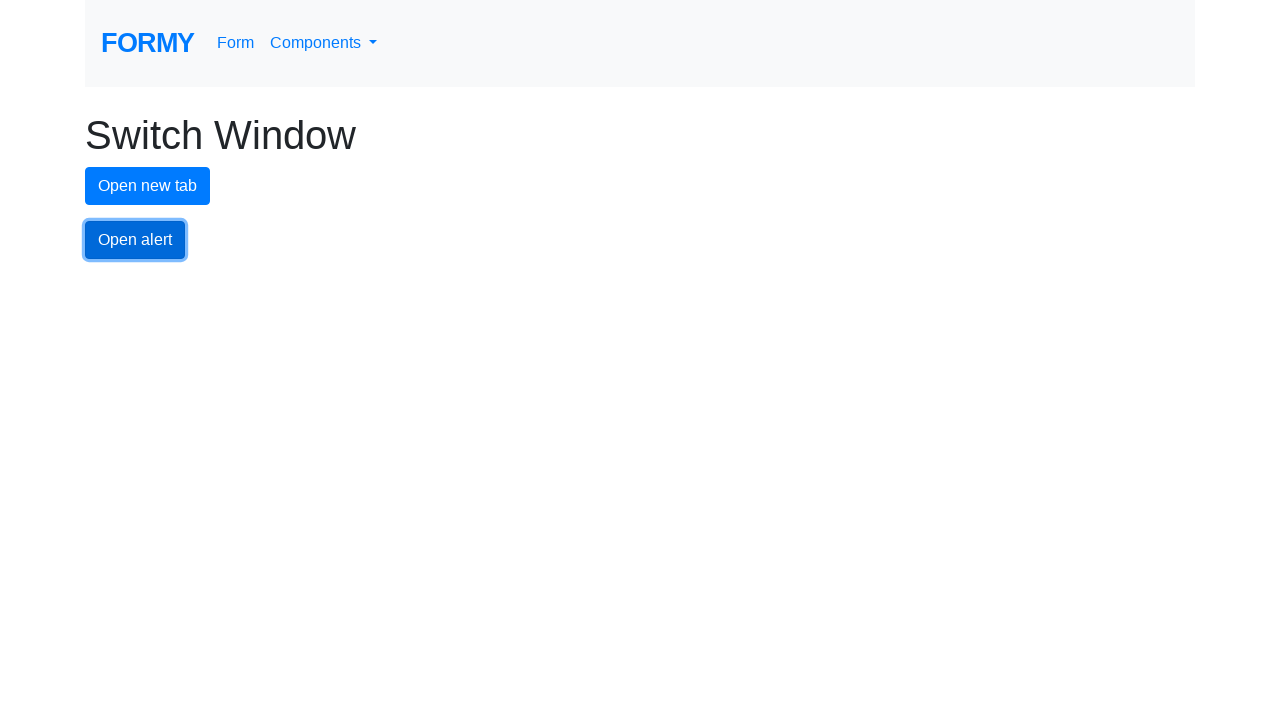